Tests custom radio and checkbox elements on a Google Forms page by clicking location and food preference options and verifying their aria-checked attributes

Starting URL: https://docs.google.com/forms/d/e/1FAIpQLSfiypnd69zhuDkjKgqvpID9kwO29UCzeCVrGGtbNPZXQok0jA/viewform

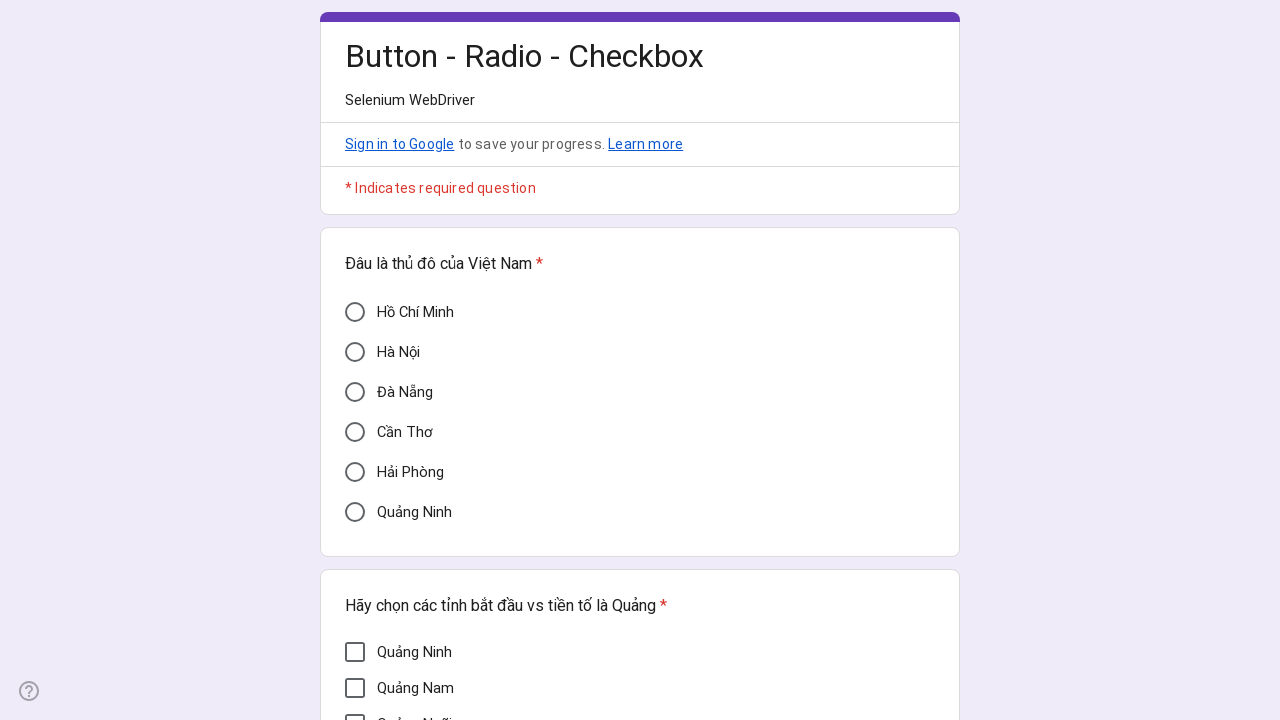

Clicked 'Hà Nội' radio button for location selection at (355, 352) on xpath=//div[@aria-label='Hà Nội']
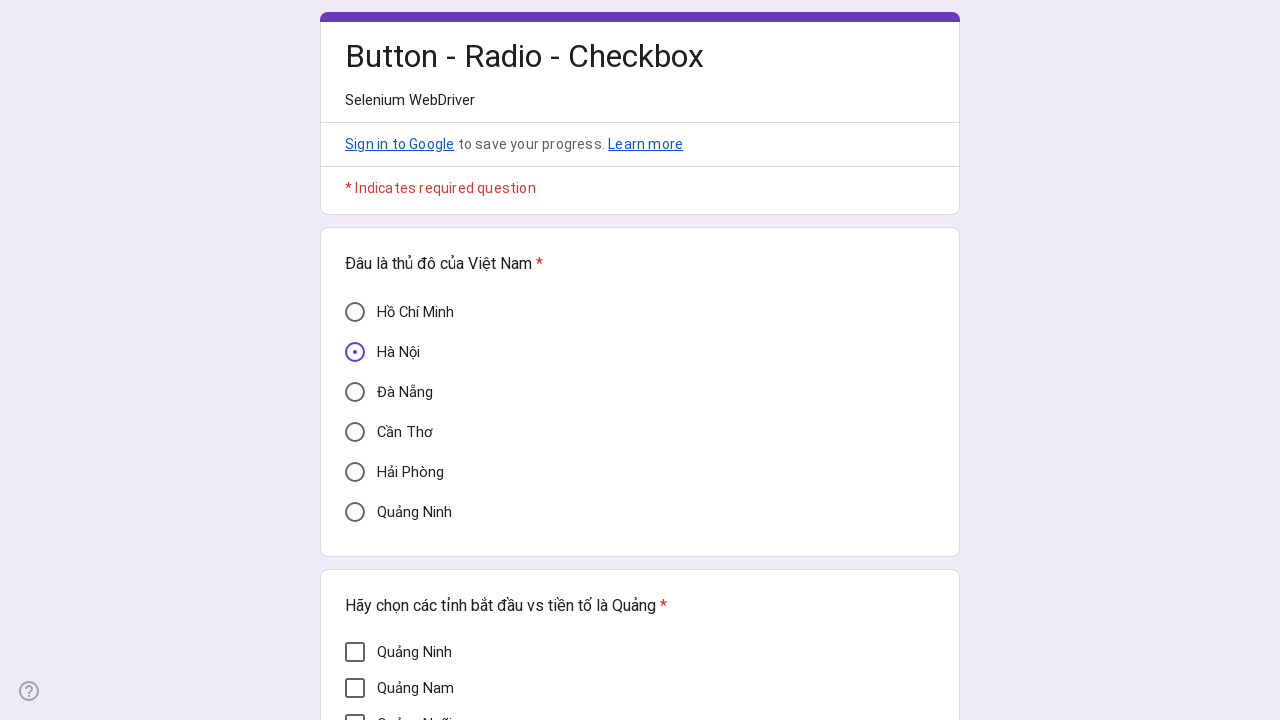

Verified 'Hà Nội' radio button is selected (aria-checked='true')
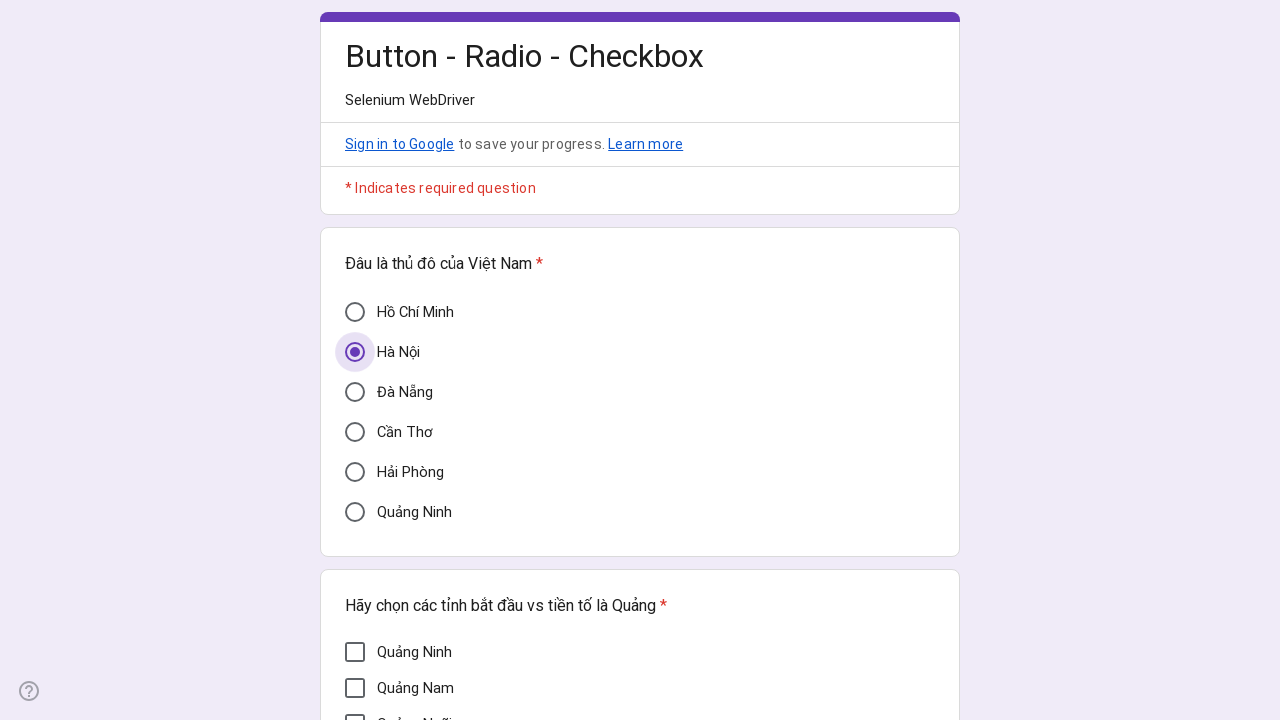

Clicked 'Mì Quảng' checkbox for food preference selection at (392, 375) on xpath=//div[@aria-label='Mì Quảng']/parent::div
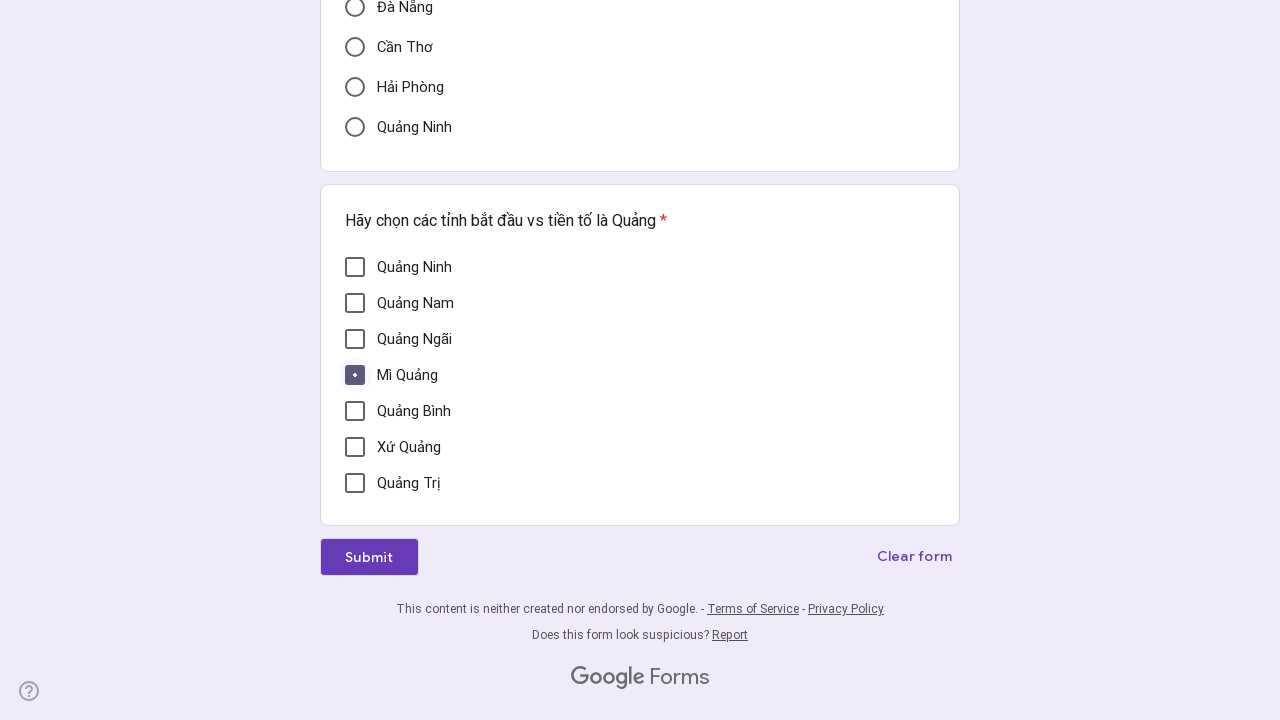

Verified 'Mì Quảng' checkbox is selected (aria-checked='true')
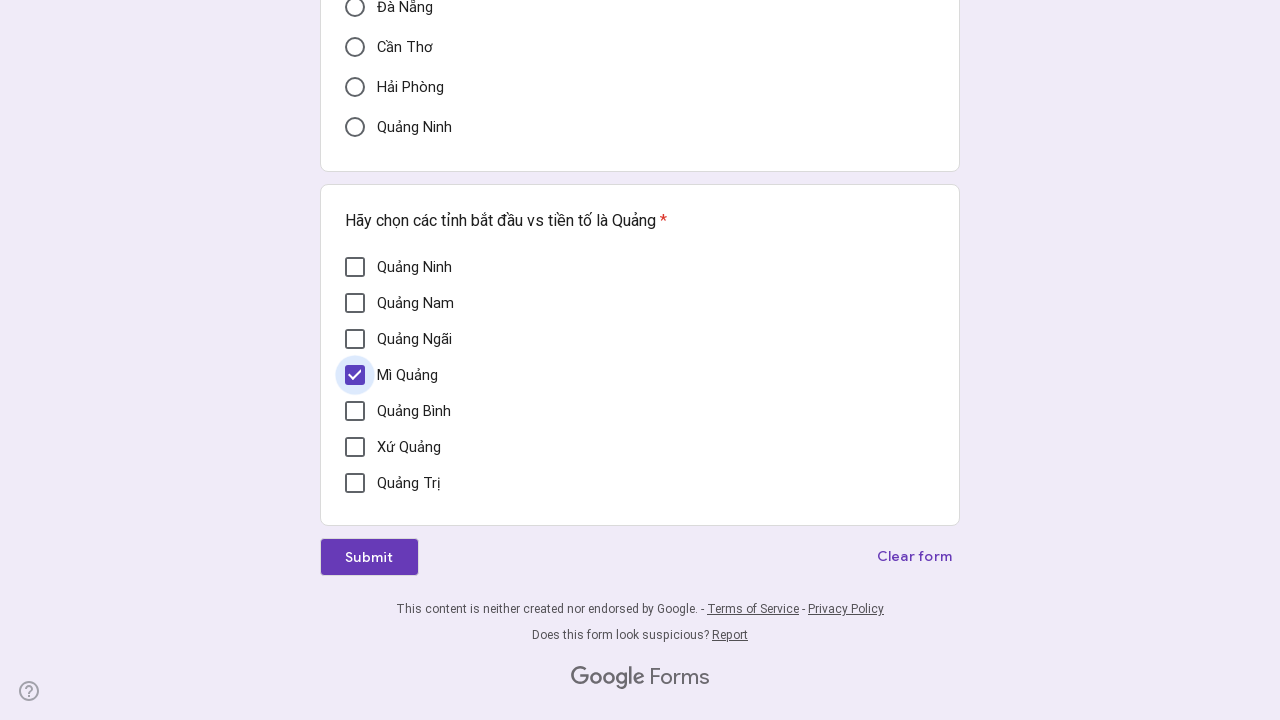

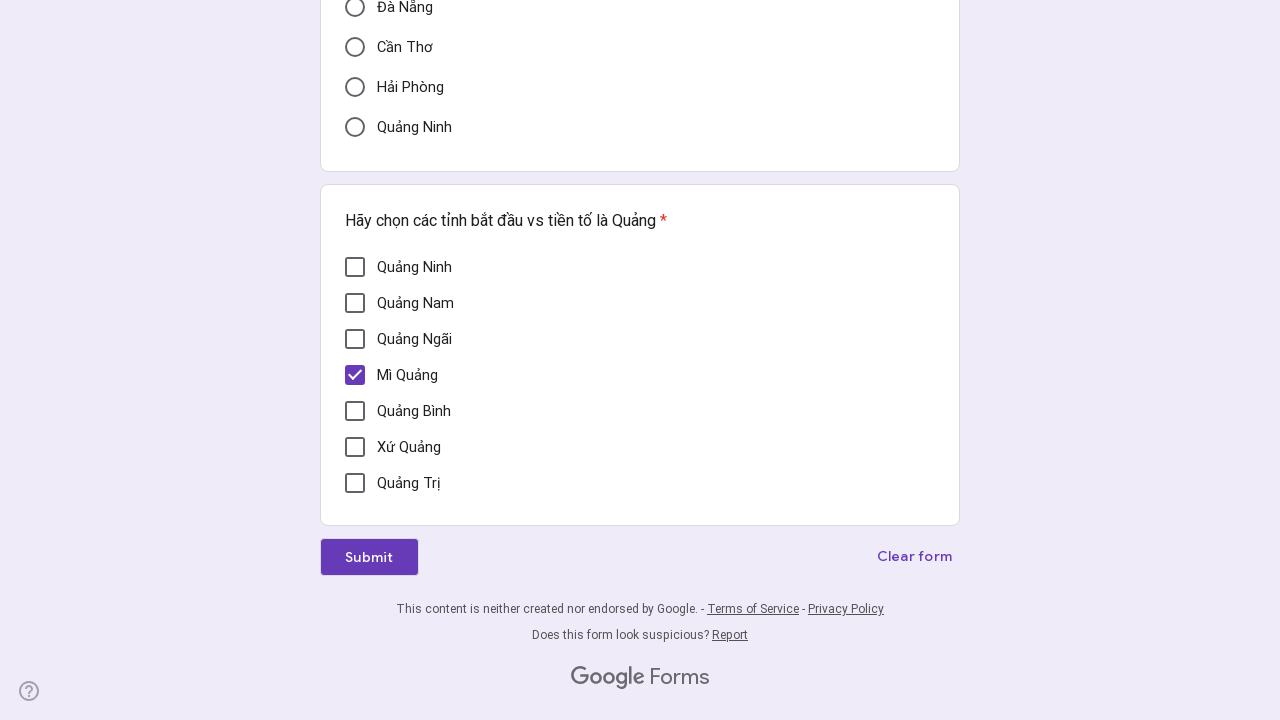